Navigates to testotomasyonu.com homepage and verifies the page loads correctly by checking the title contains "Test Otomasyonu"

Starting URL: https://www.testotomasyonu.com

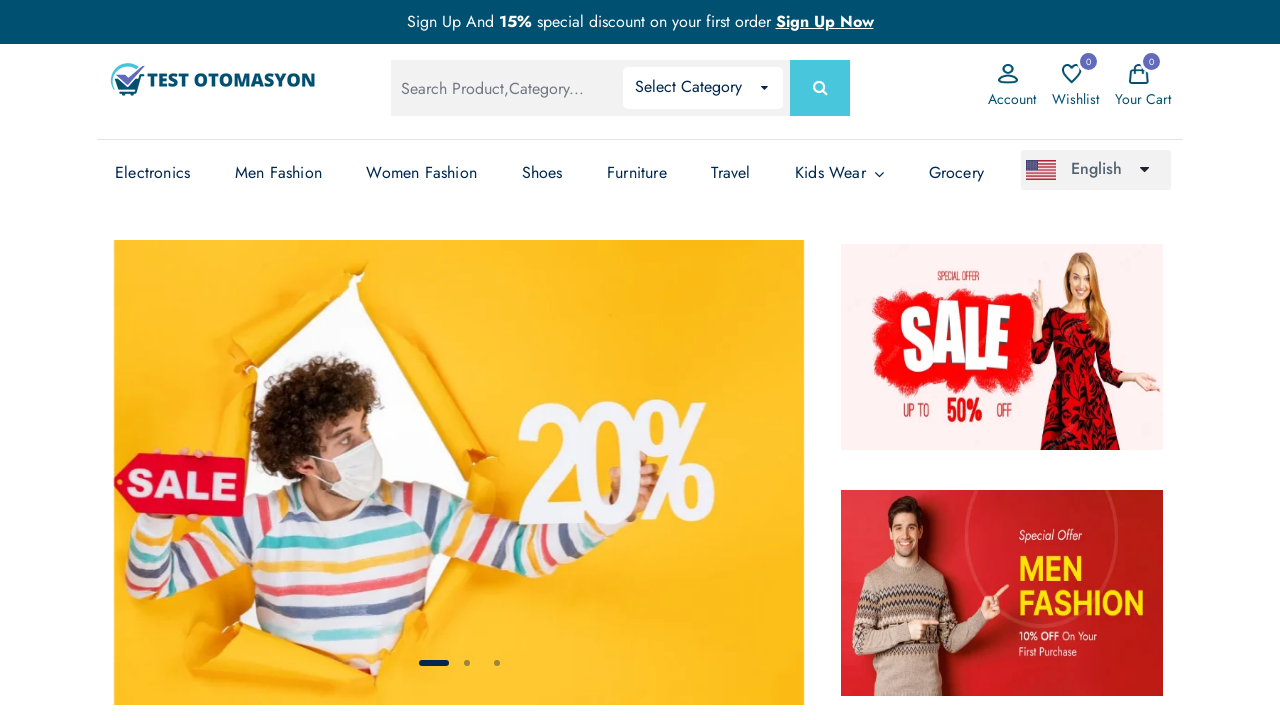

Page DOM content loaded
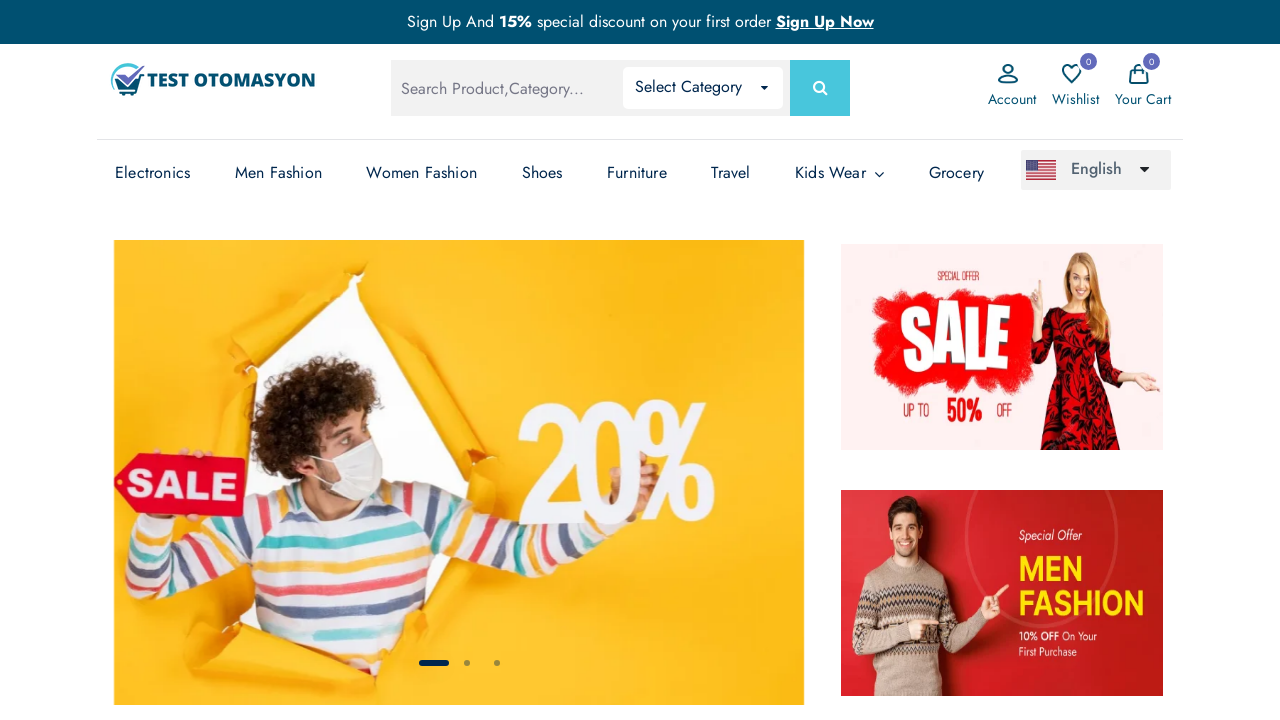

Verified page title contains 'Test Otomasyonu'
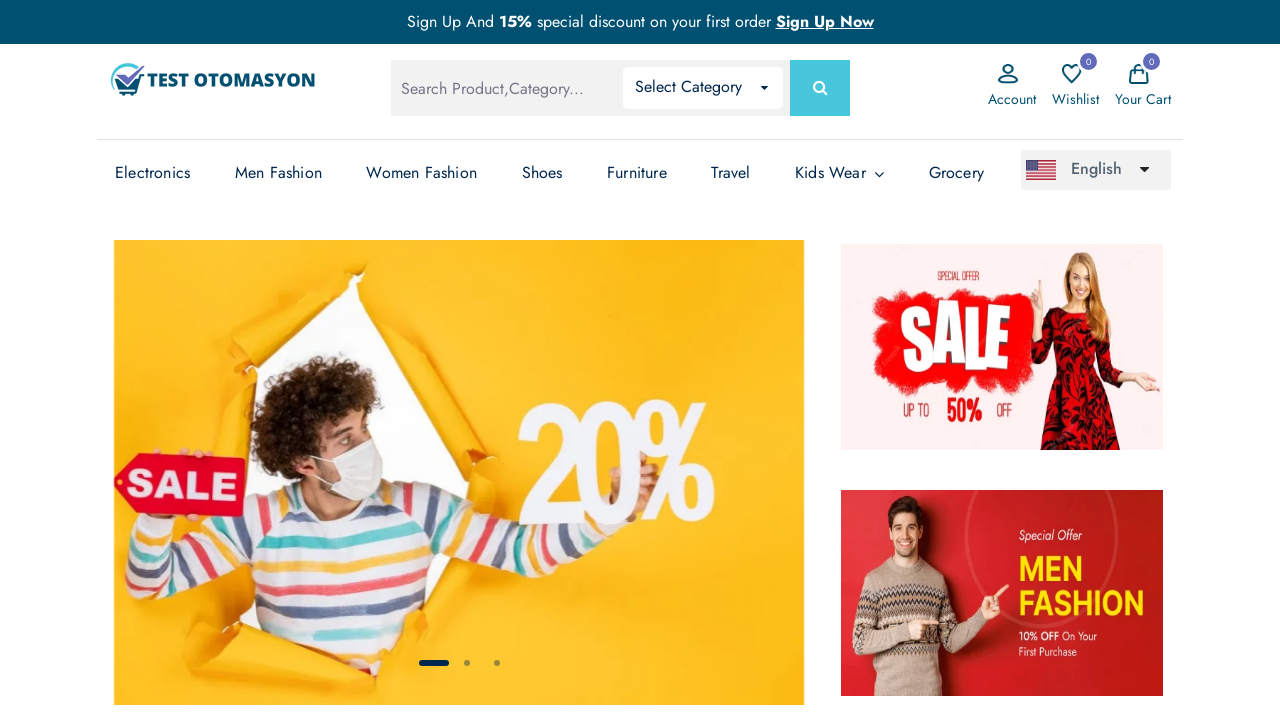

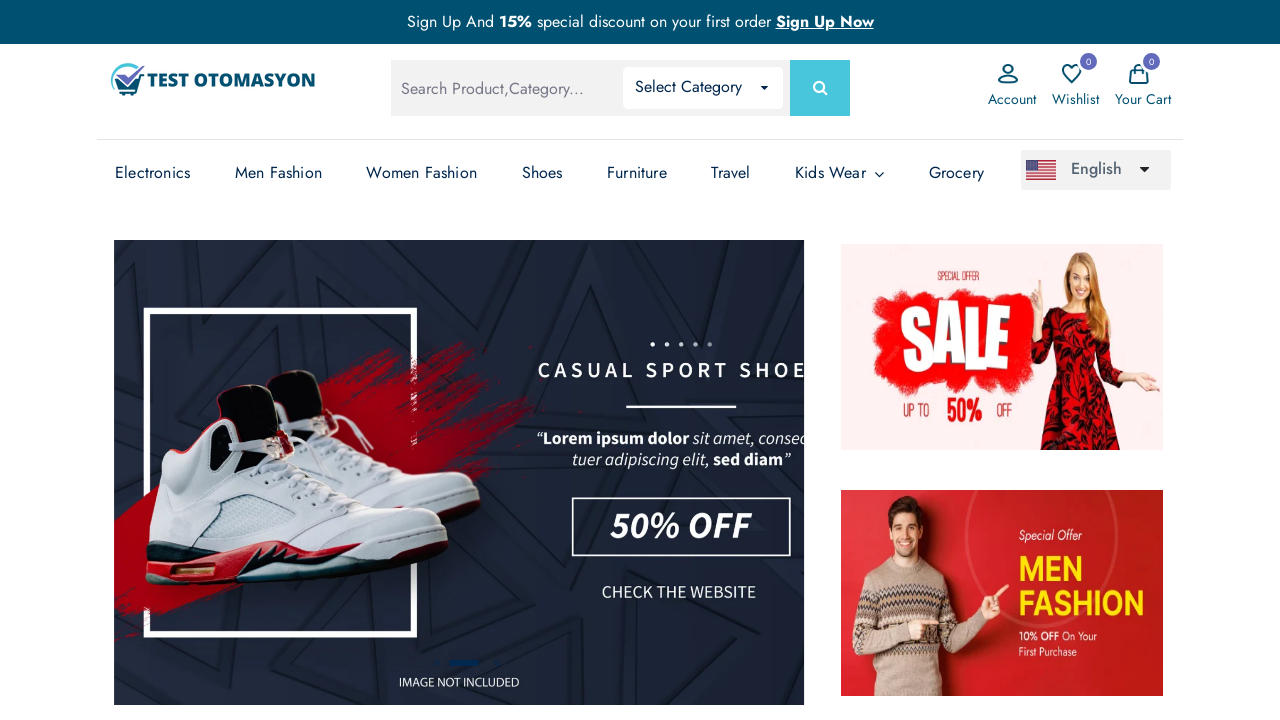